Tests clicking on a growing "click me" button and verifies that the event is triggered successfully

Starting URL: https://testpages.herokuapp.com/styled/challenges/growing-clickable.html

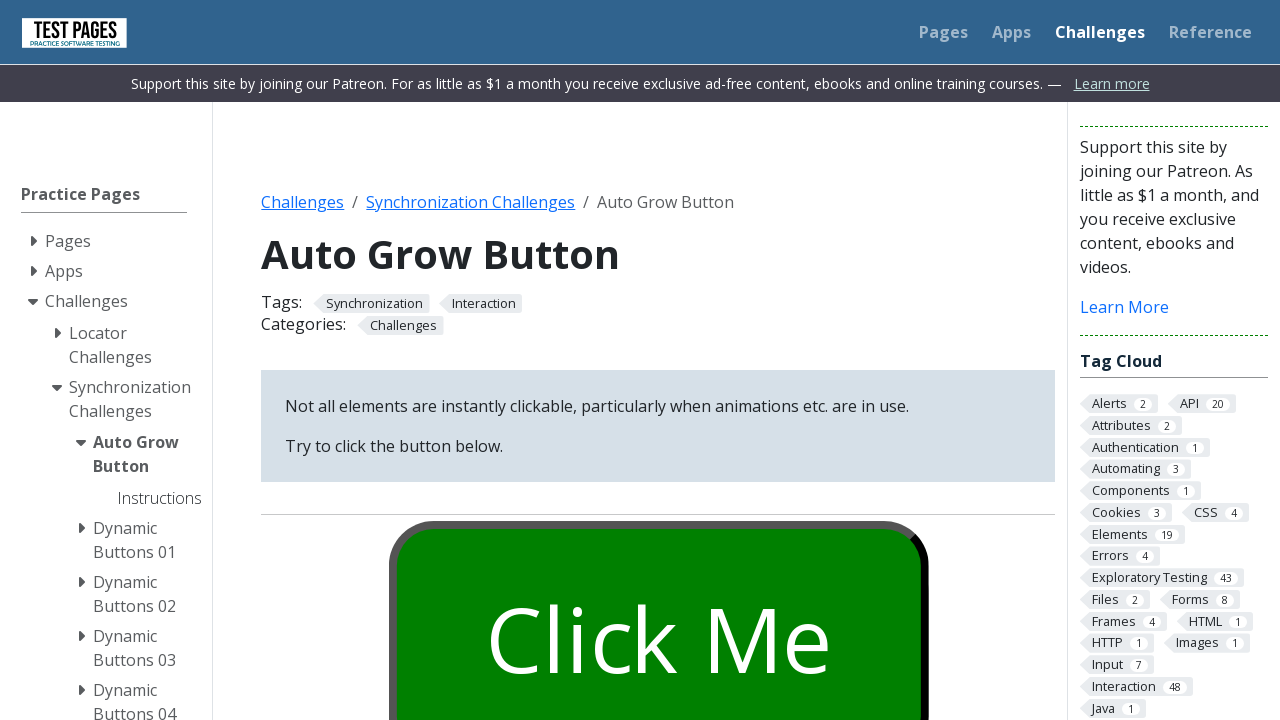

Waited 4 seconds for the growing button to become clickable
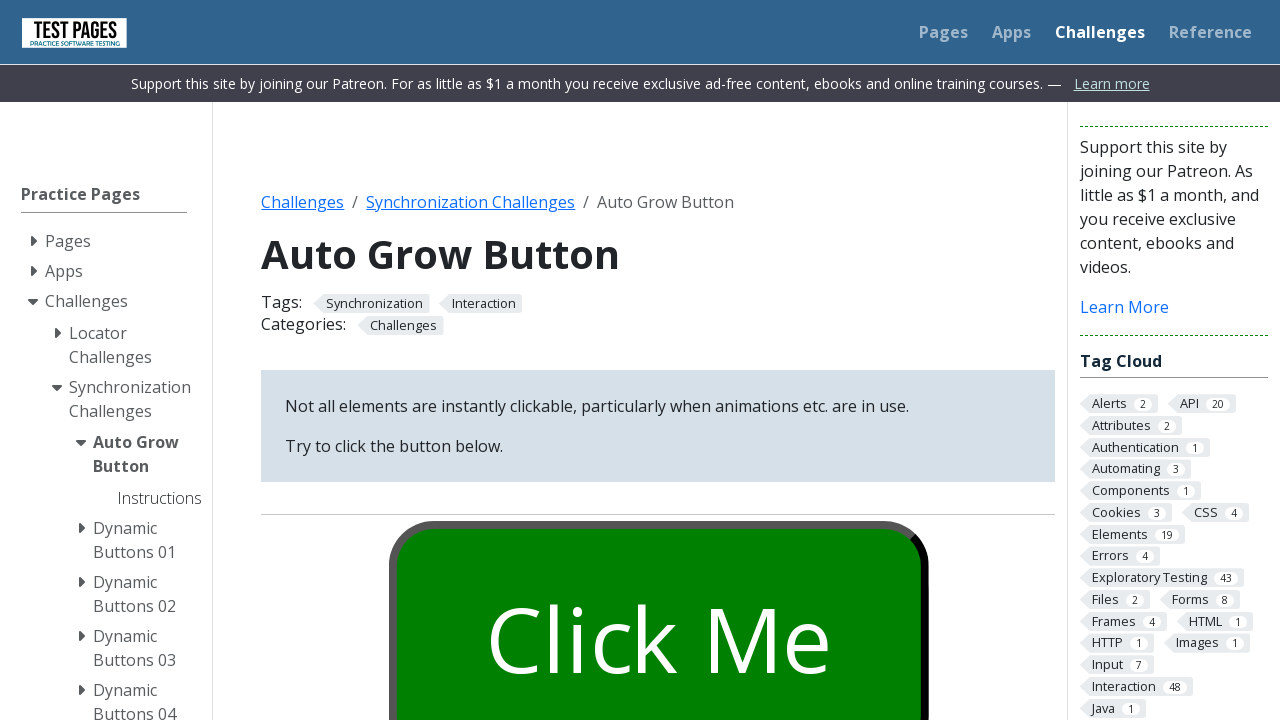

Clicked on the 'click me' button at (658, 600) on #growbutton
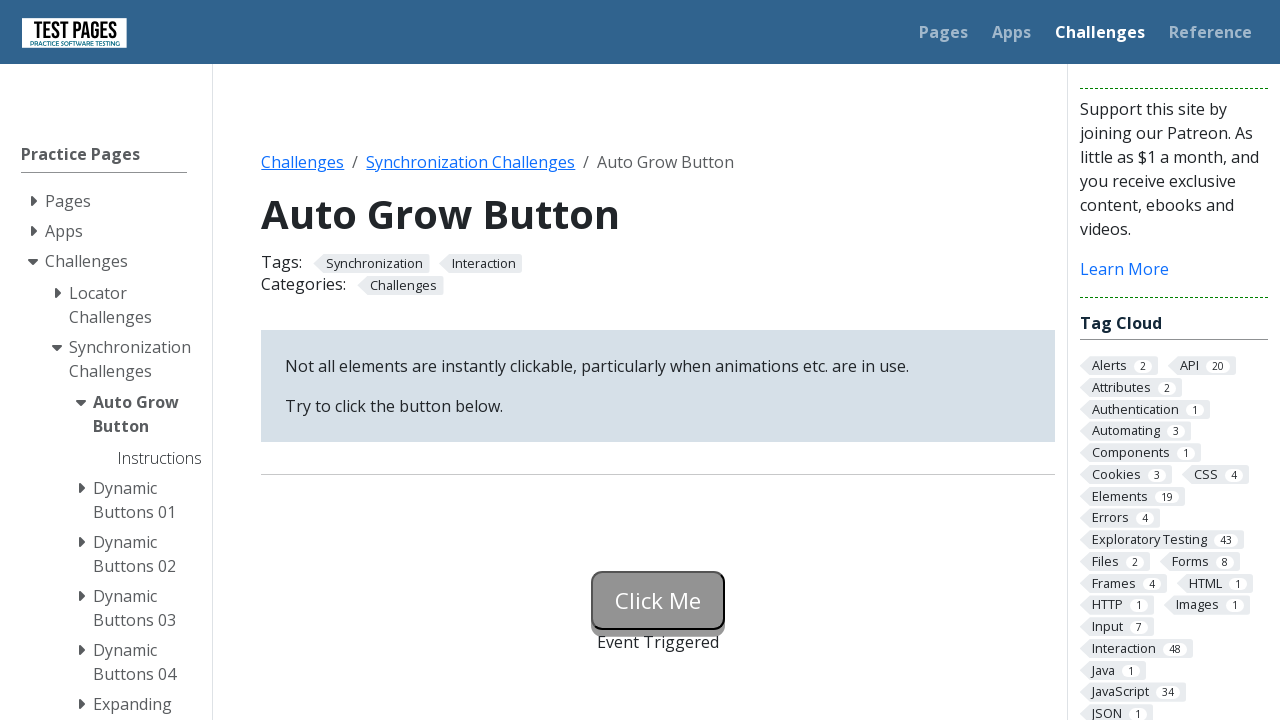

Event status element appeared on the page
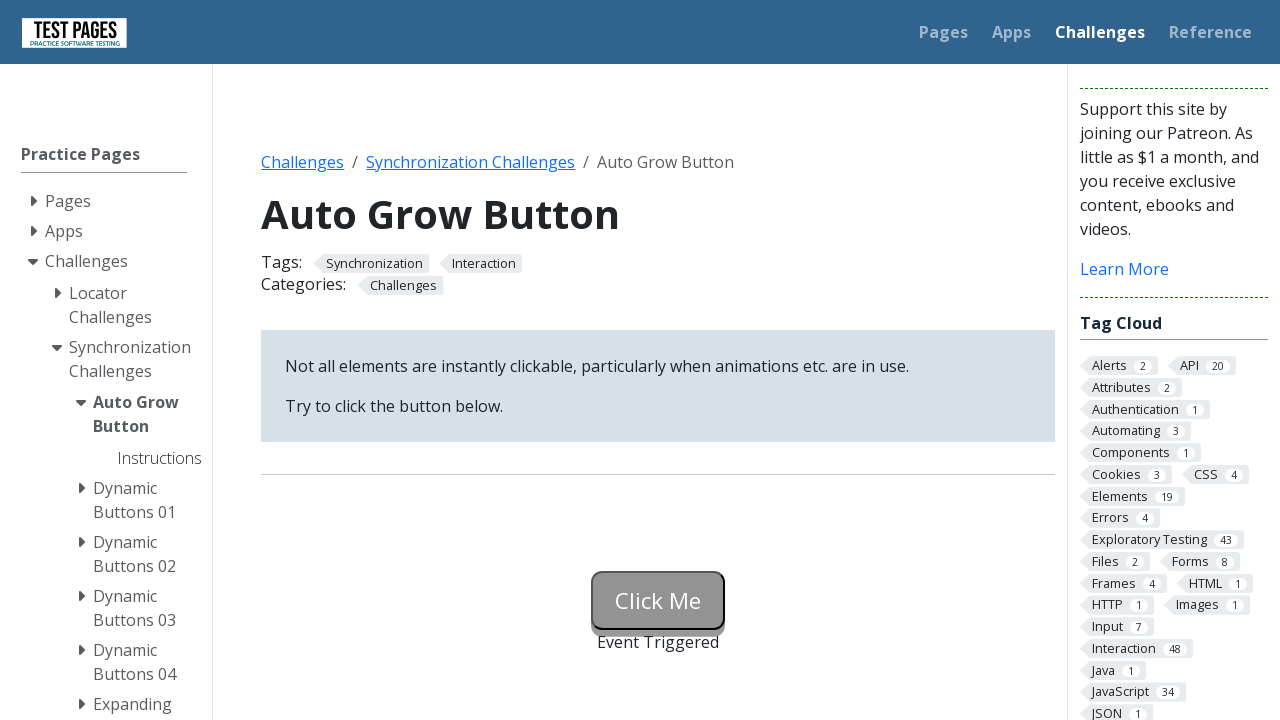

Retrieved event status text content
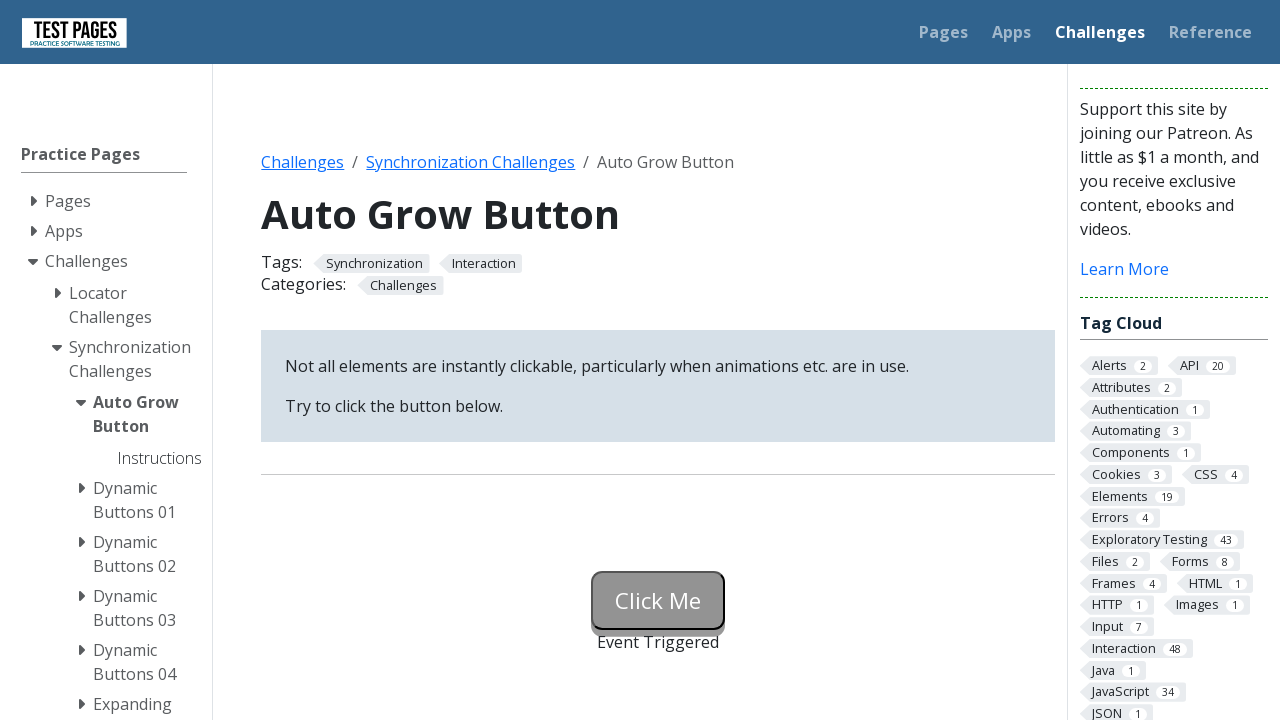

Verified that event status shows 'Event Triggered'
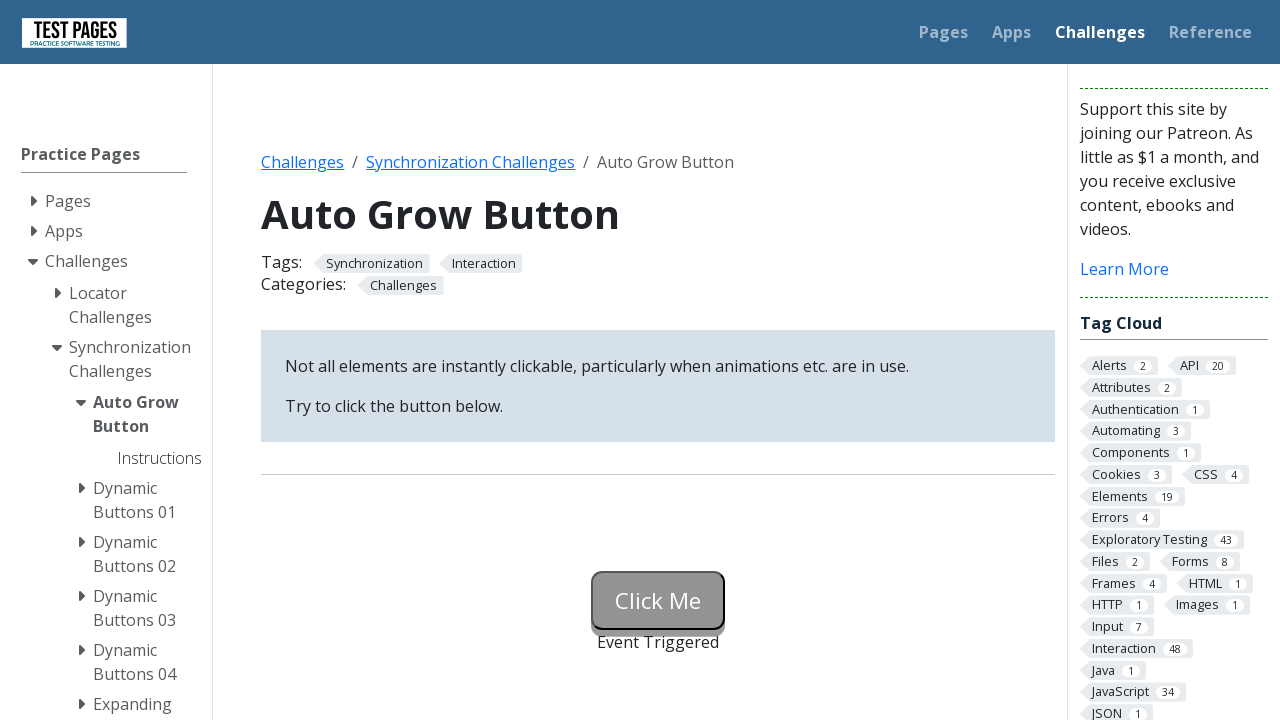

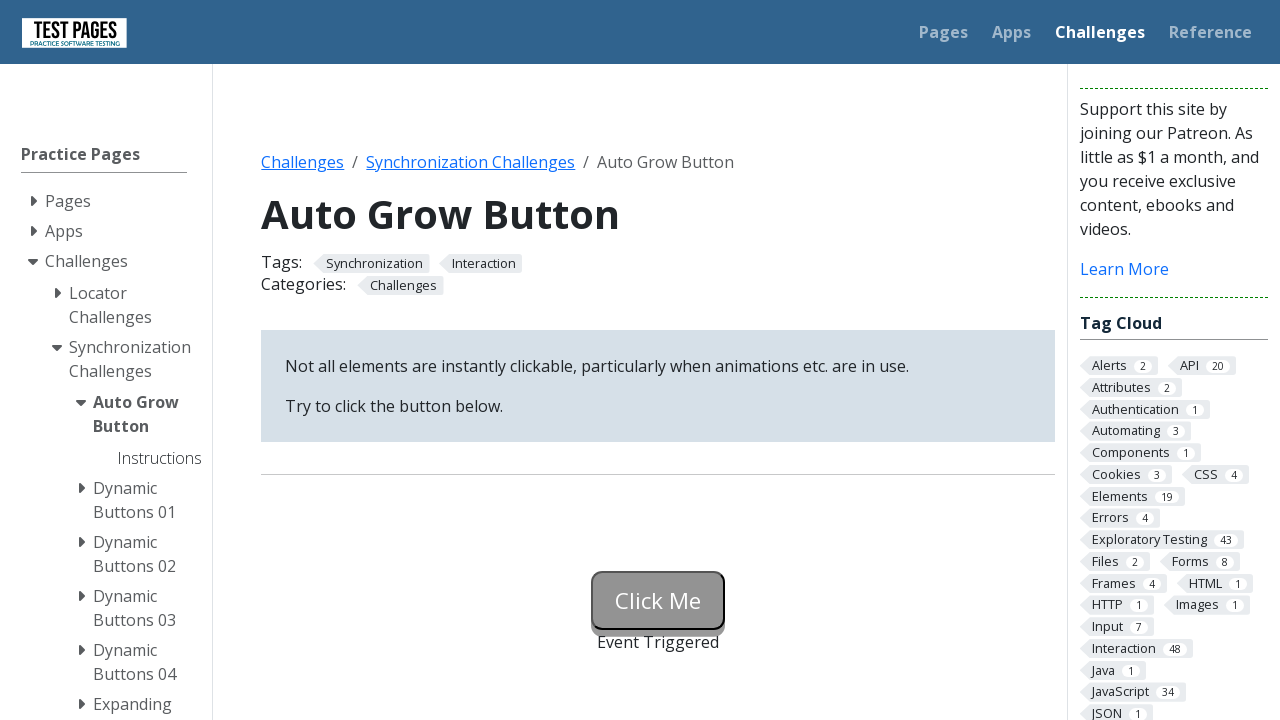